Tests form reset buttons by filling an input and clicking various reset buttons

Starting URL: http://sahitest.com/demo/formTest.htm

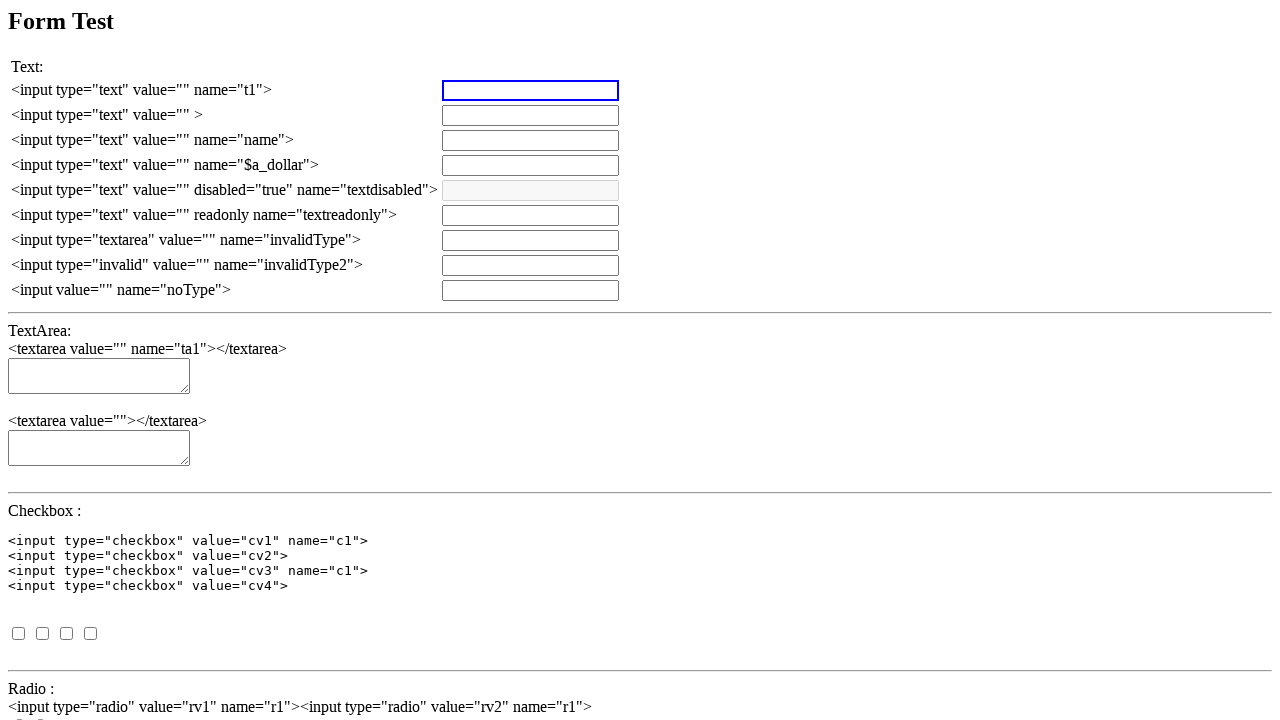

Set up dialog handler to accept alerts
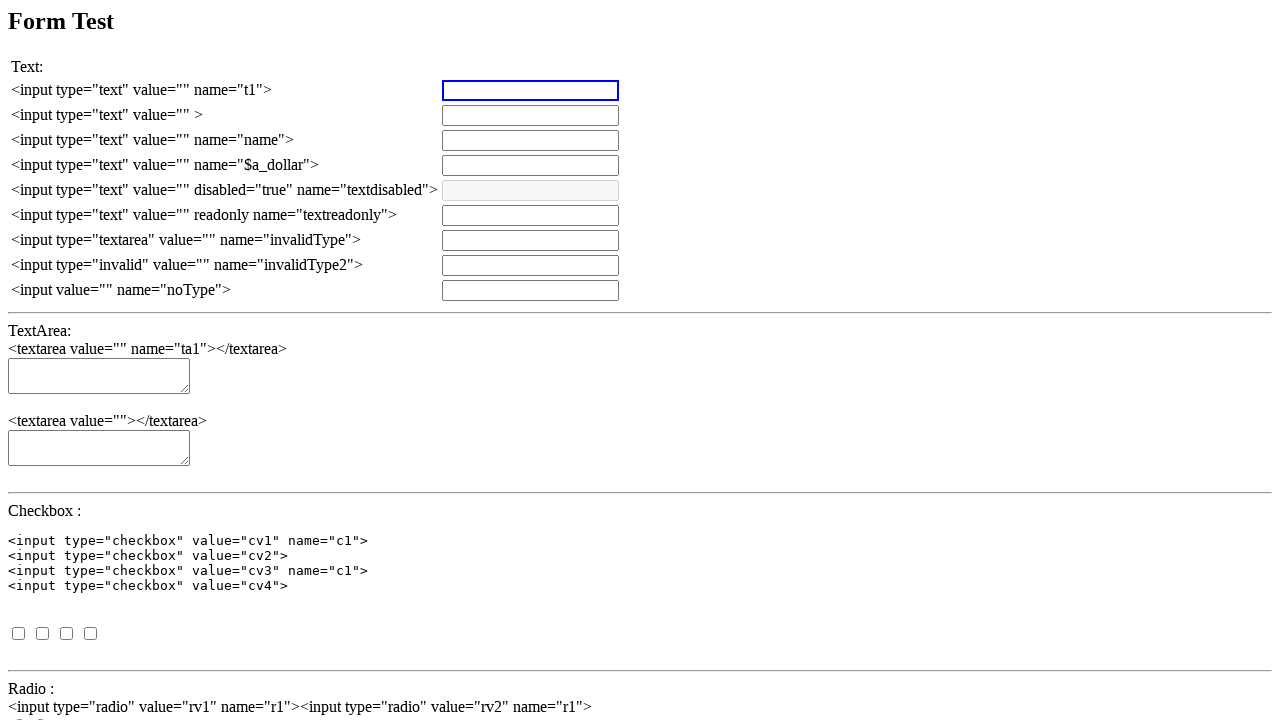

Filled resetTest input field with 'test' on //input[@name='resetTest']
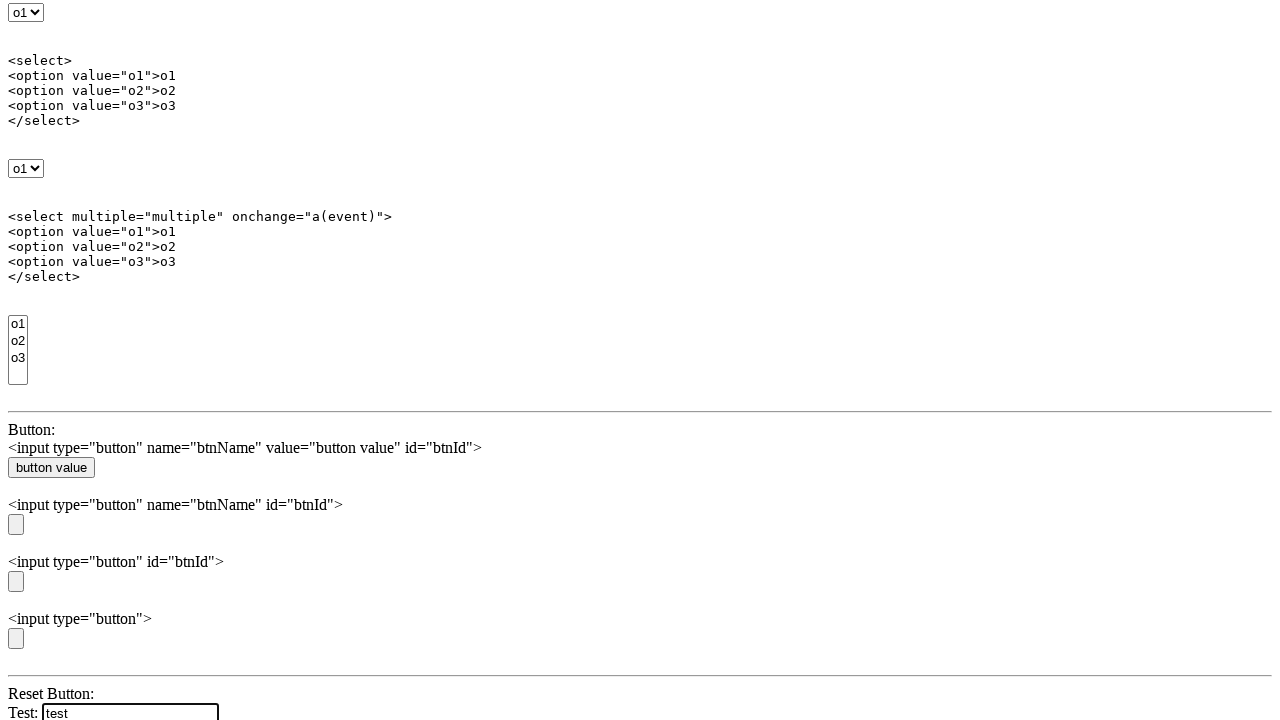

Clicked first reset button (id='resetId') at (44, 360) on xpath=//input[@id='resetId']
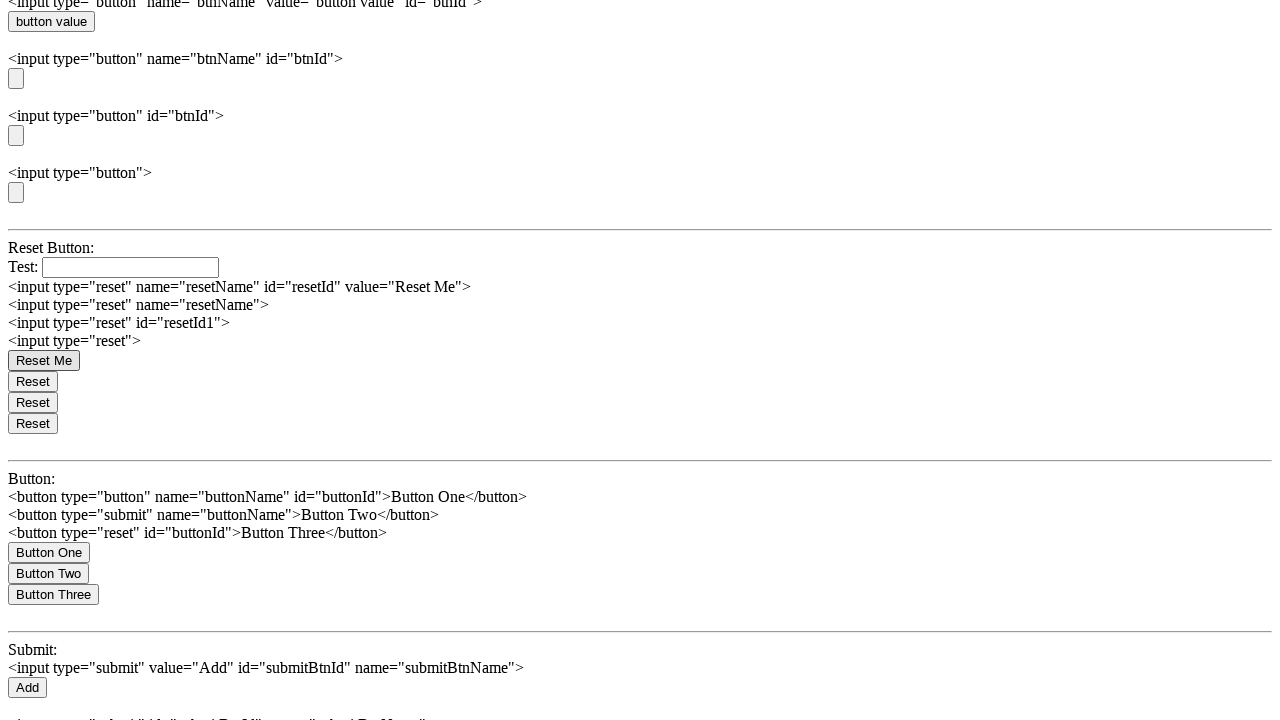

Filled resetTest input field with 'test2' on //input[@name='resetTest']
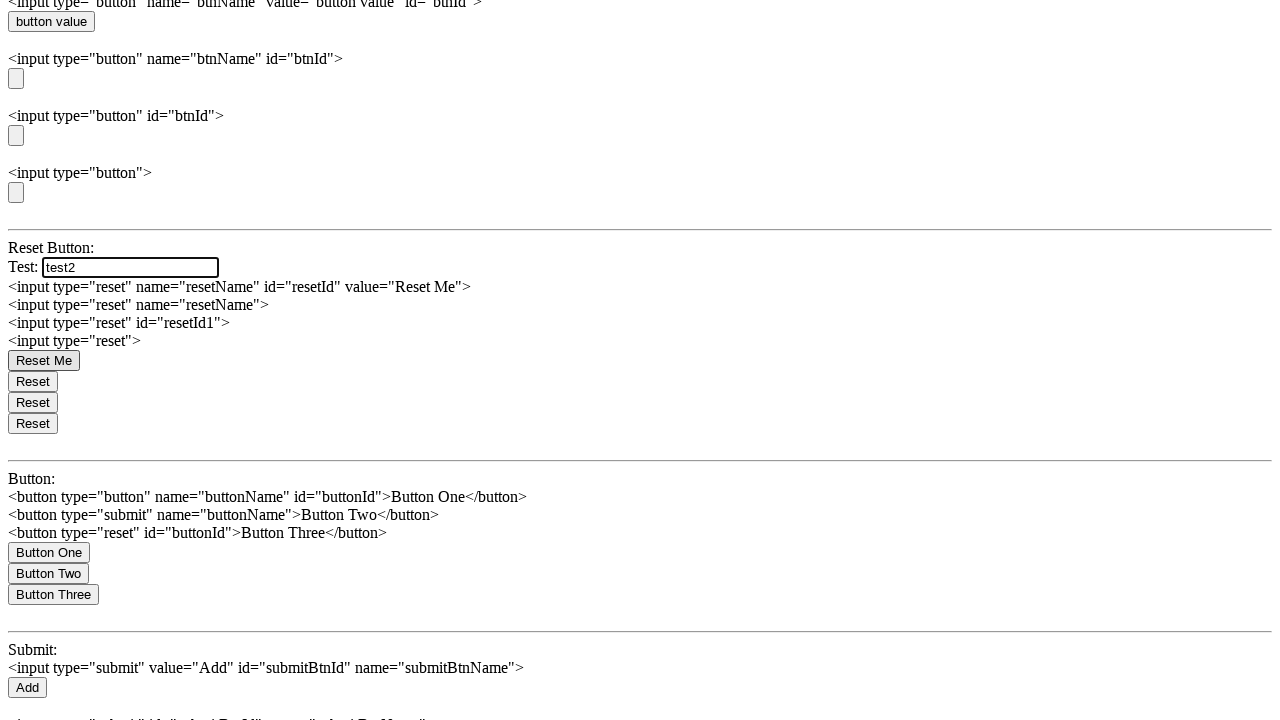

Clicked second reset button (name='resetName') at (33, 381) on xpath=//input[@name='resetName' and not(@id='resetId')]
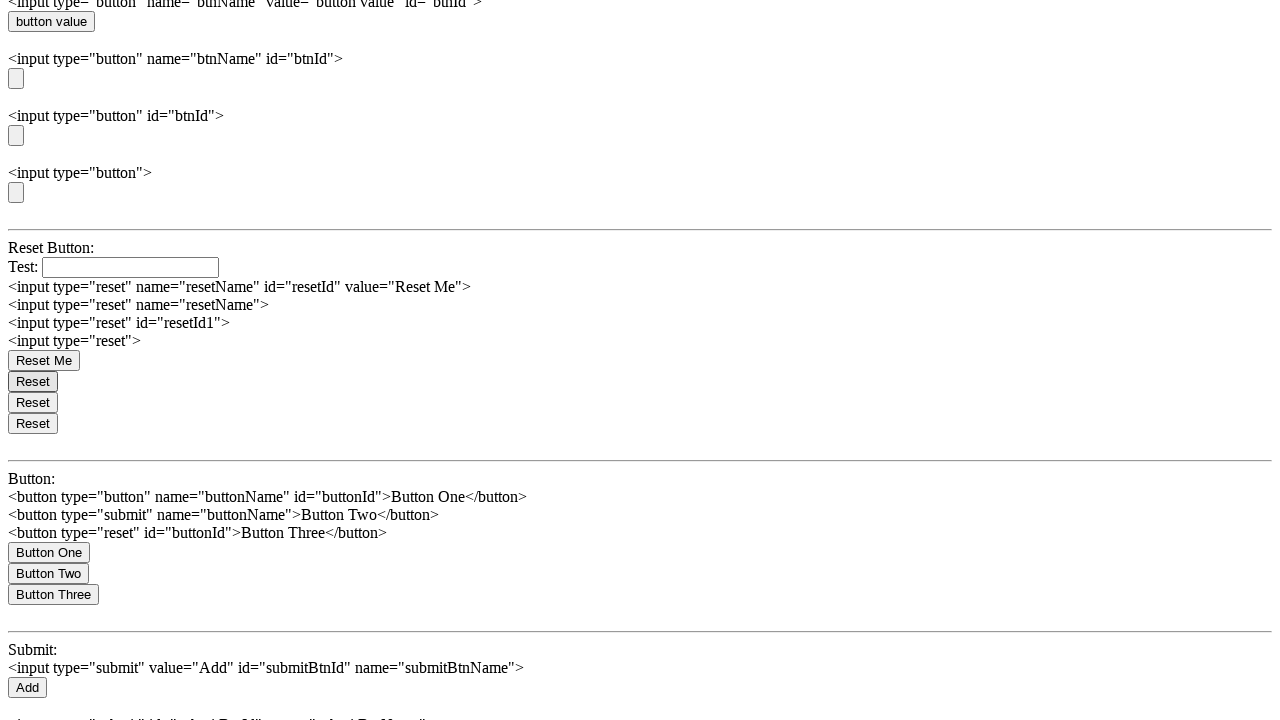

Filled resetTest input field with 'test3' on //input[@name='resetTest']
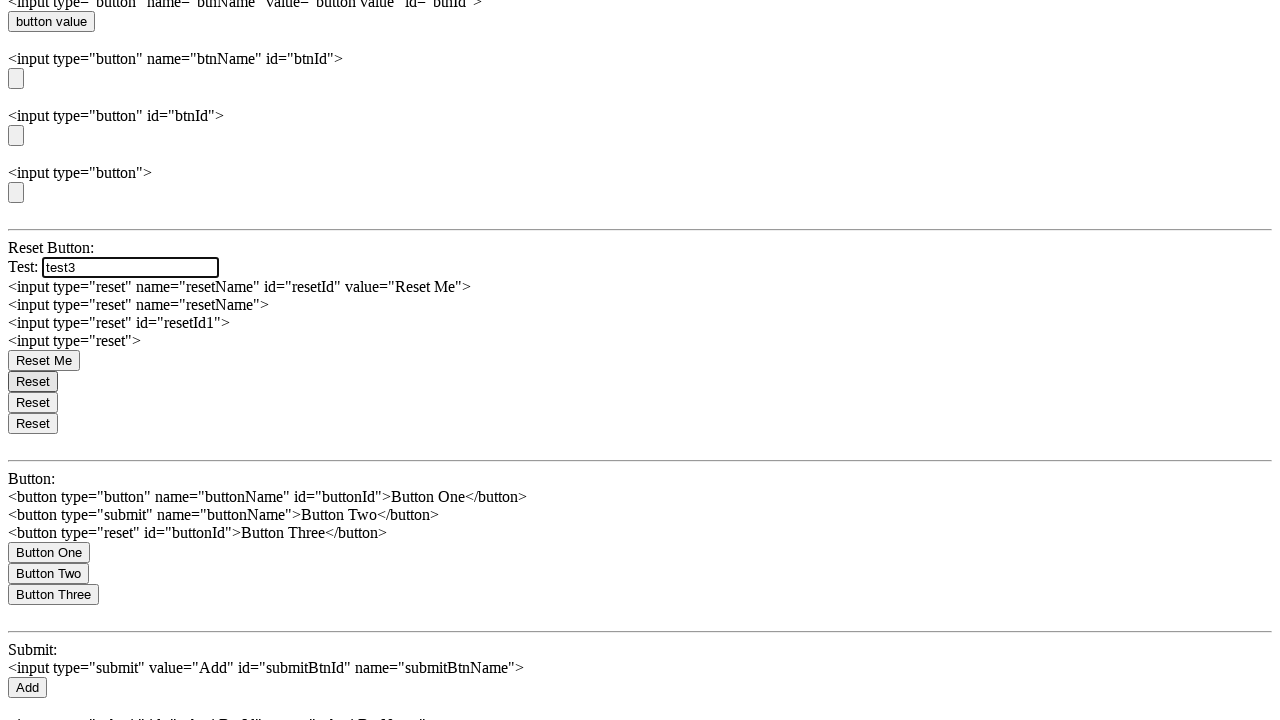

Clicked third reset button (id='resetId1') at (33, 402) on xpath=//input[@id='resetId1']
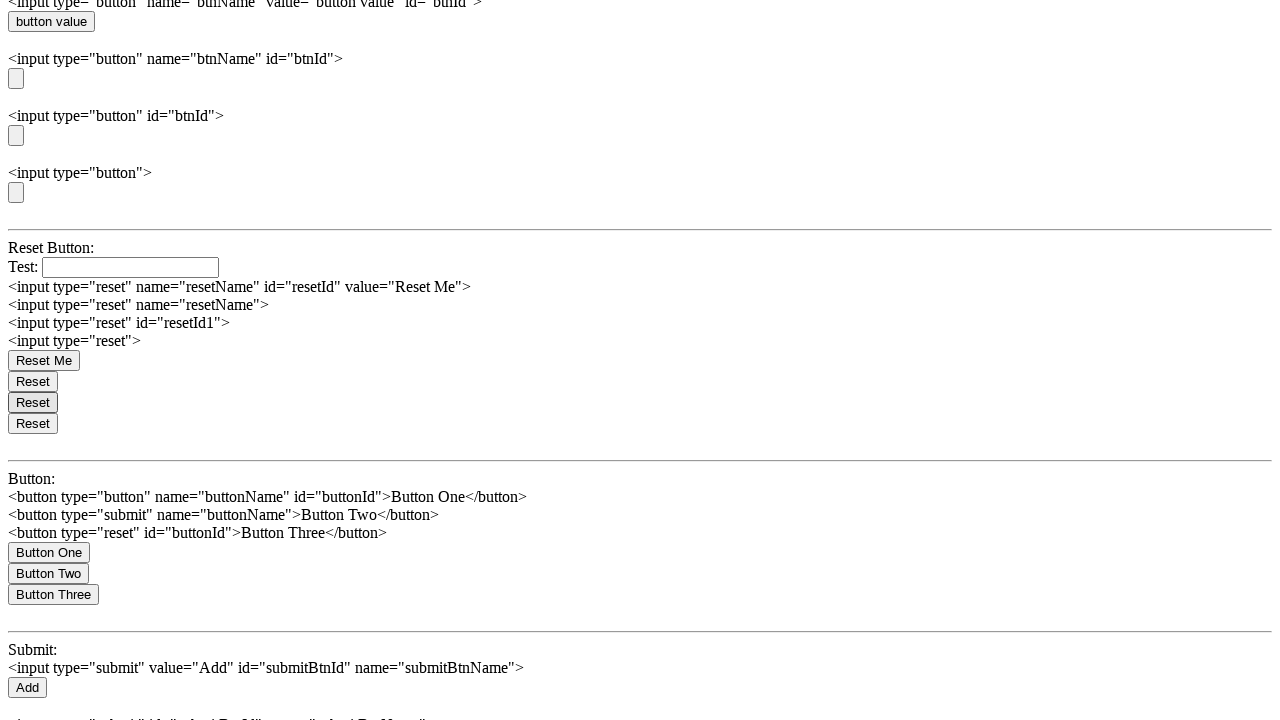

Filled resetTest input field with 'test4' on //input[@name='resetTest']
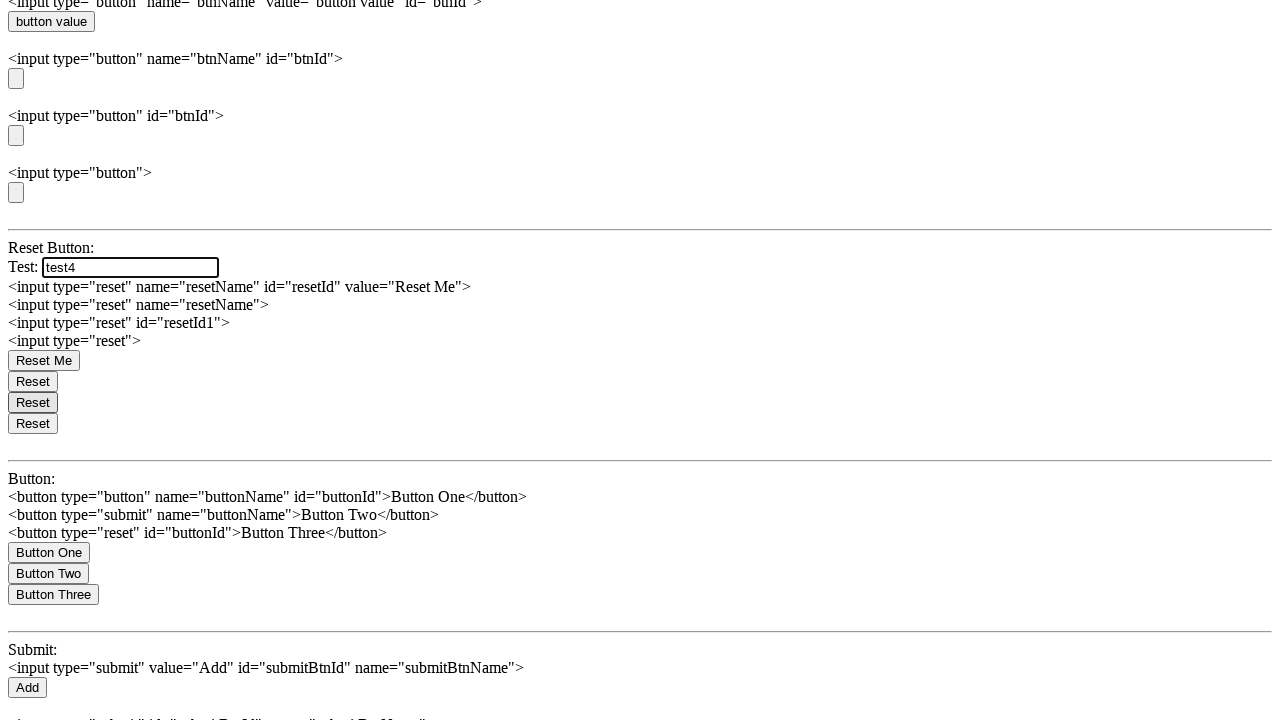

Clicked fourth reset button (type='reset', position 4) at (33, 423) on xpath=//input[@type='reset'][4]
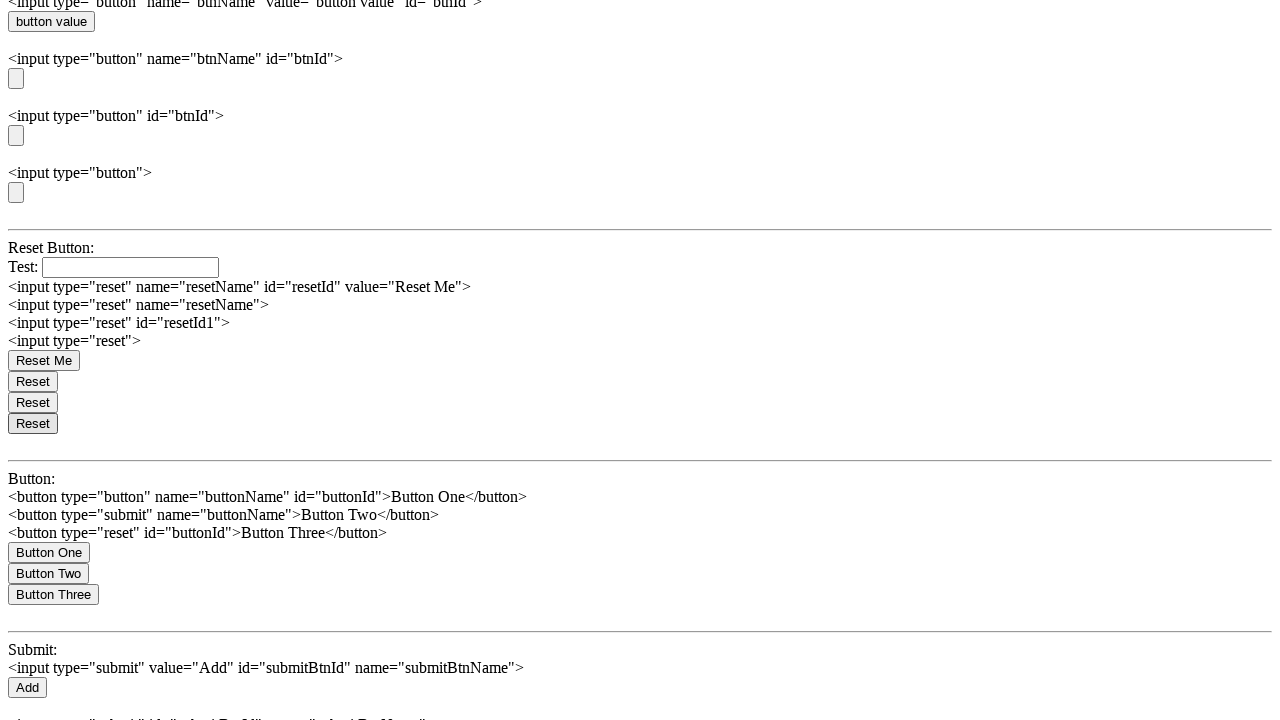

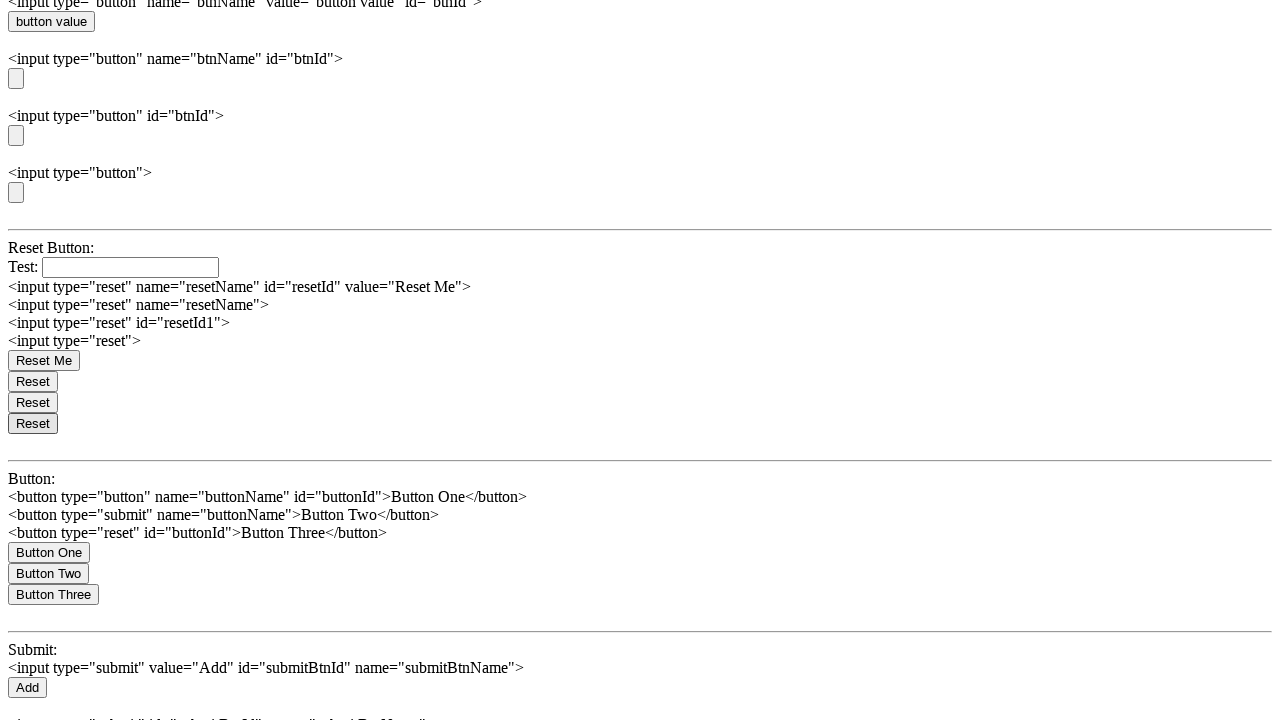